Tests the login form validation by clicking the login button without entering any credentials and verifying that the appropriate error message is displayed.

Starting URL: https://www.saucedemo.com/

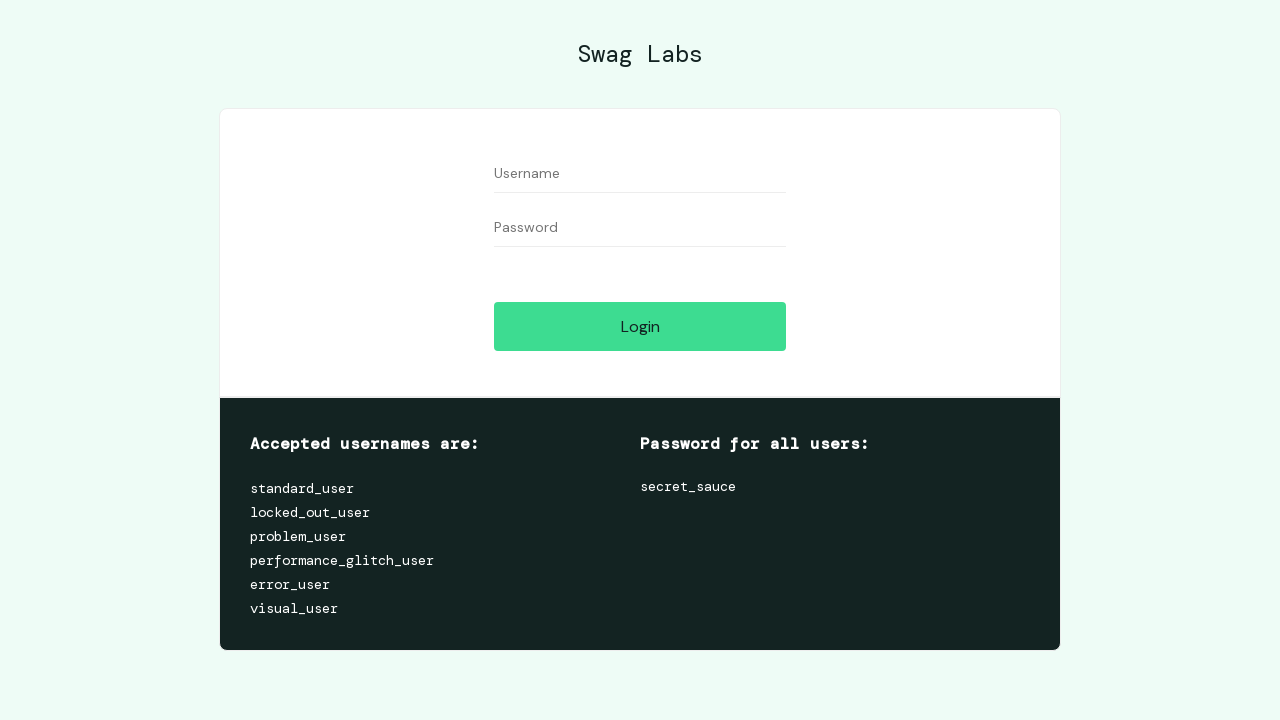

Username field is visible on login form
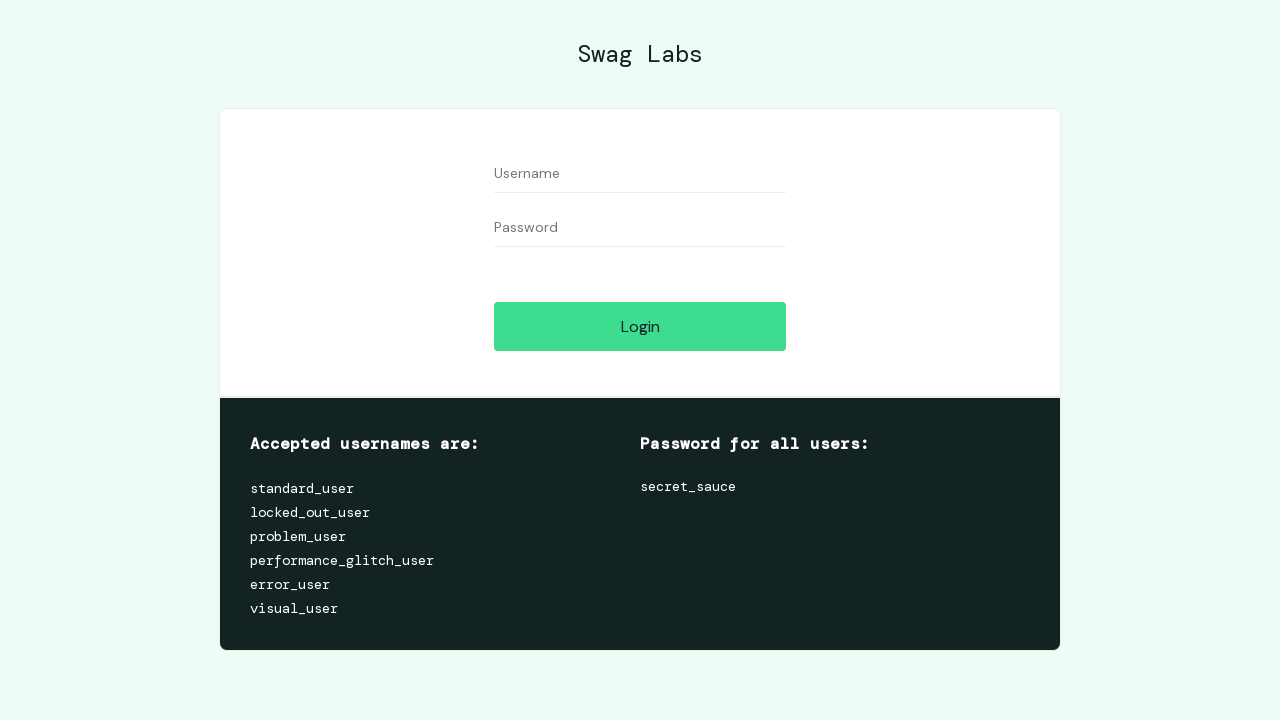

Password field is visible on login form
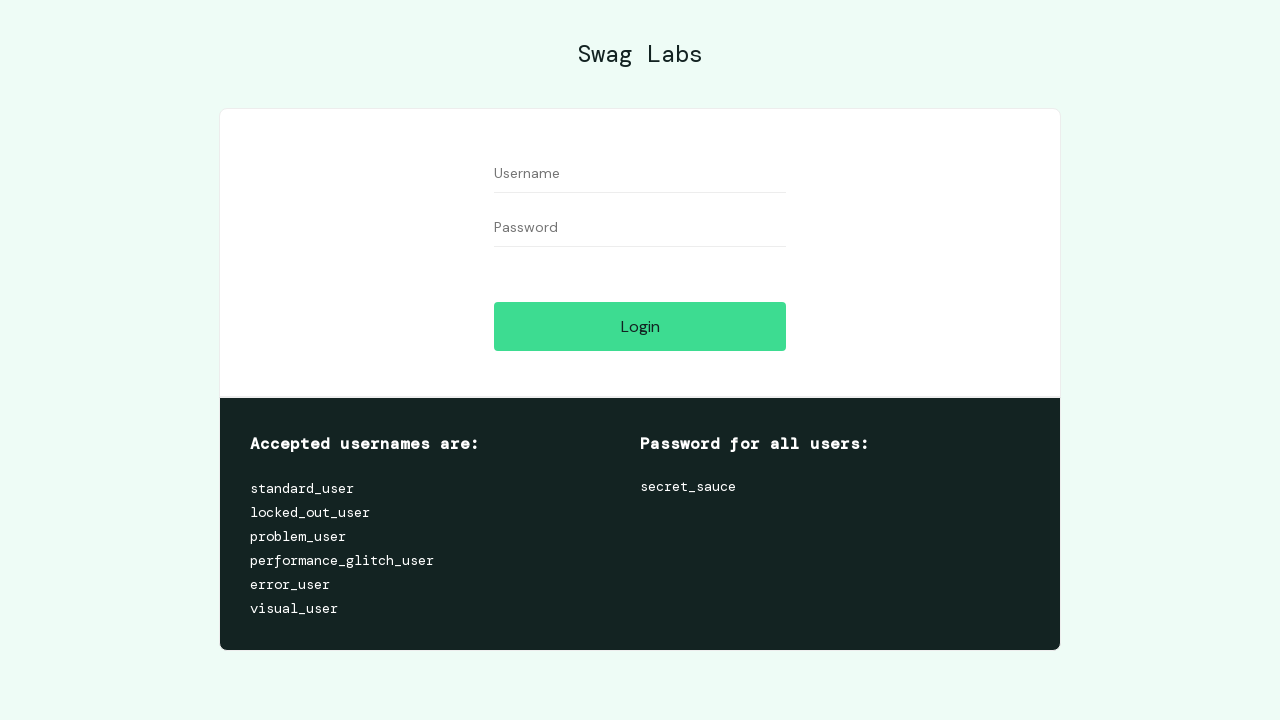

Clicked login button without entering any credentials at (640, 326) on #login-button
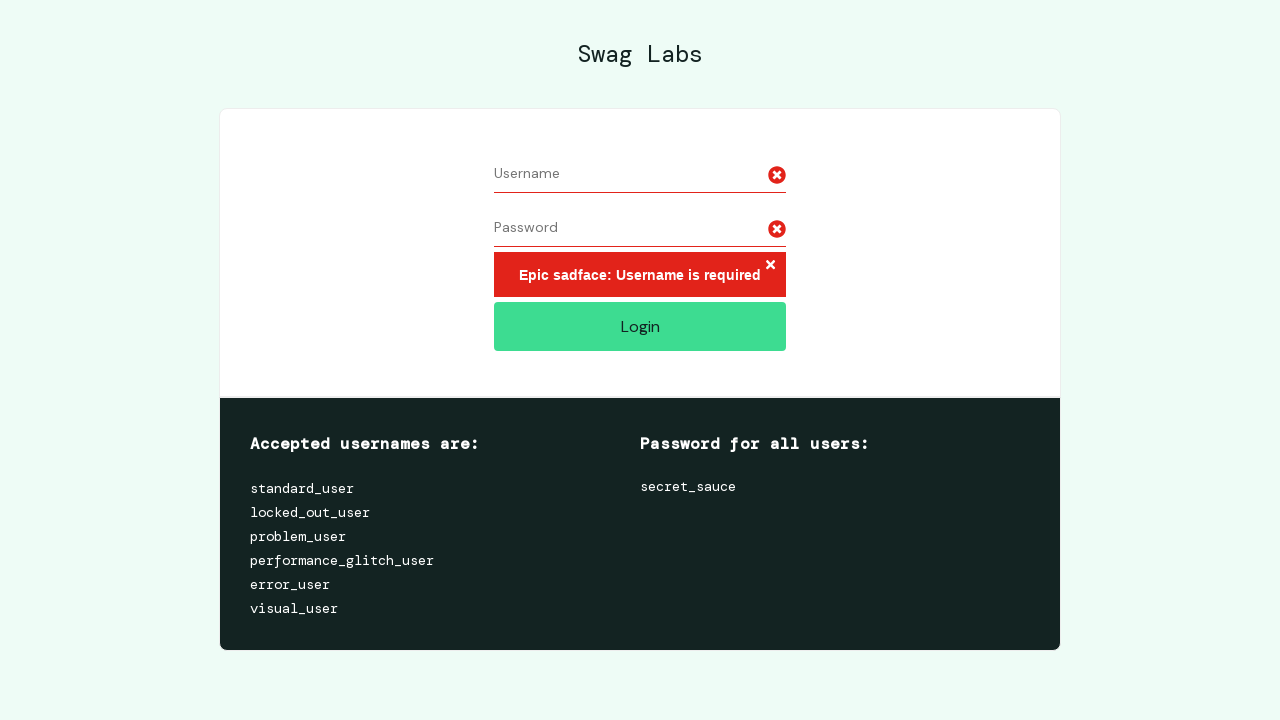

Error message element is present in DOM
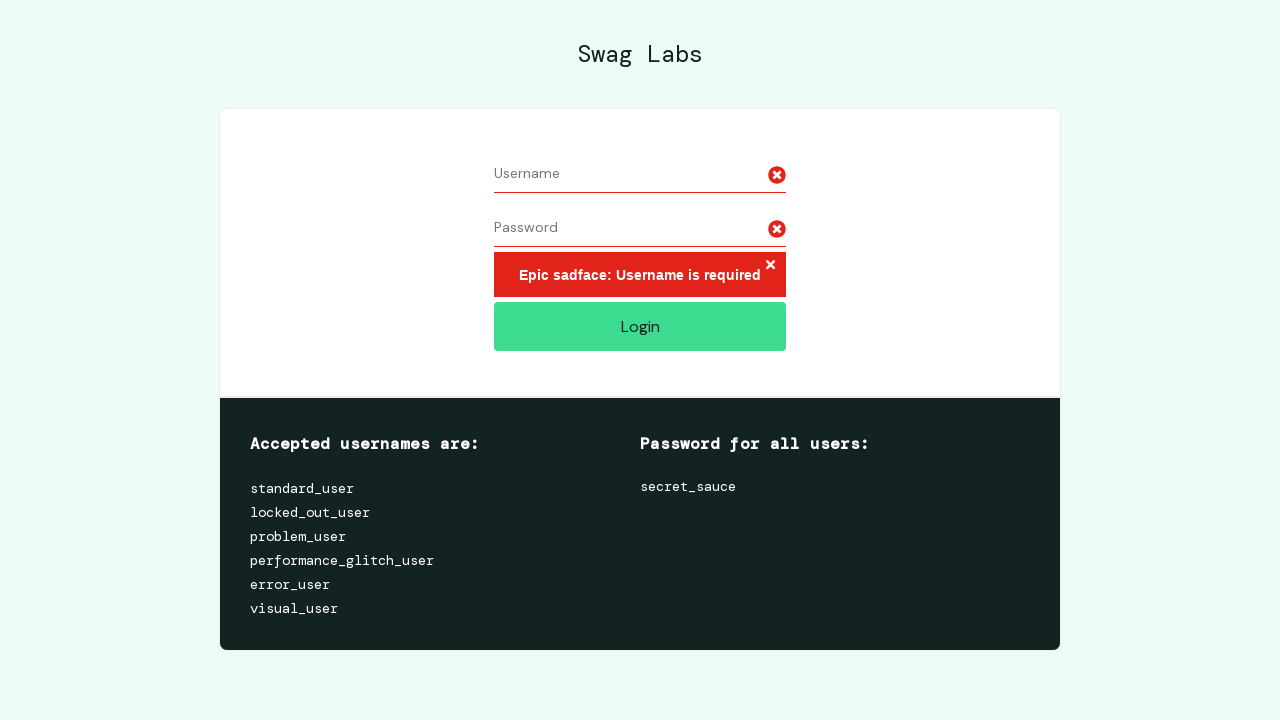

Located error message element
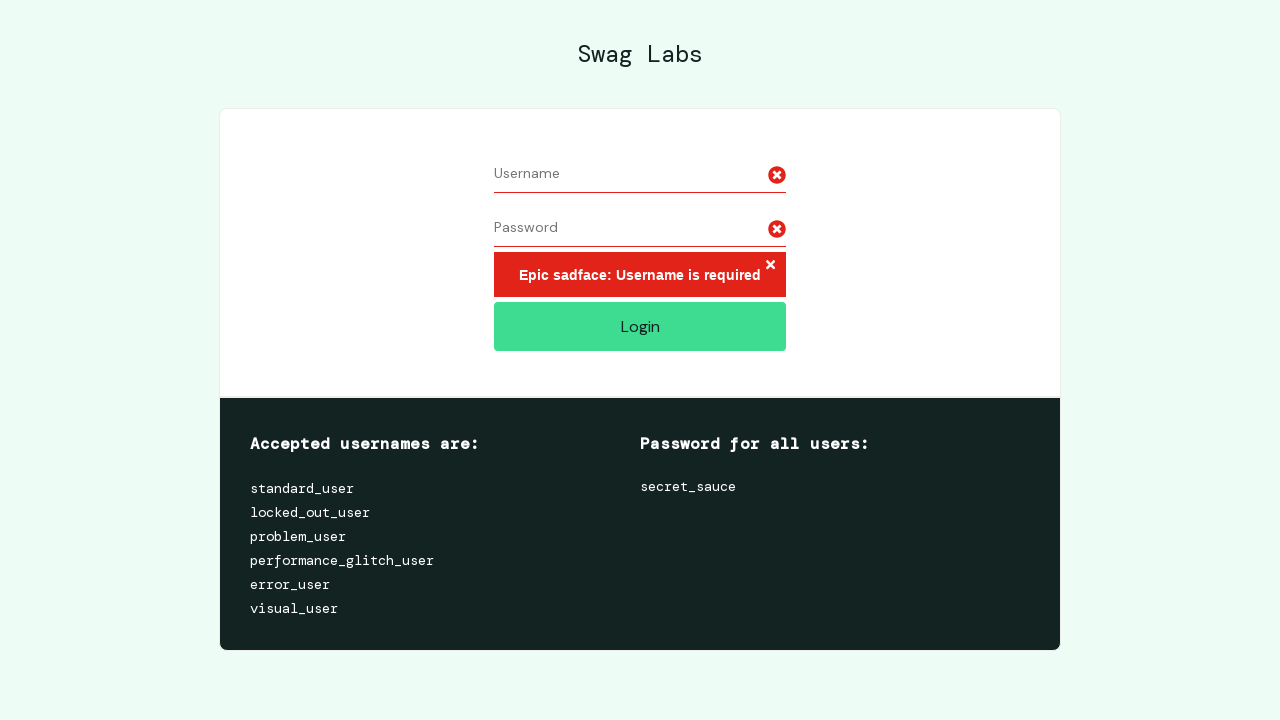

Error message is now visible to user
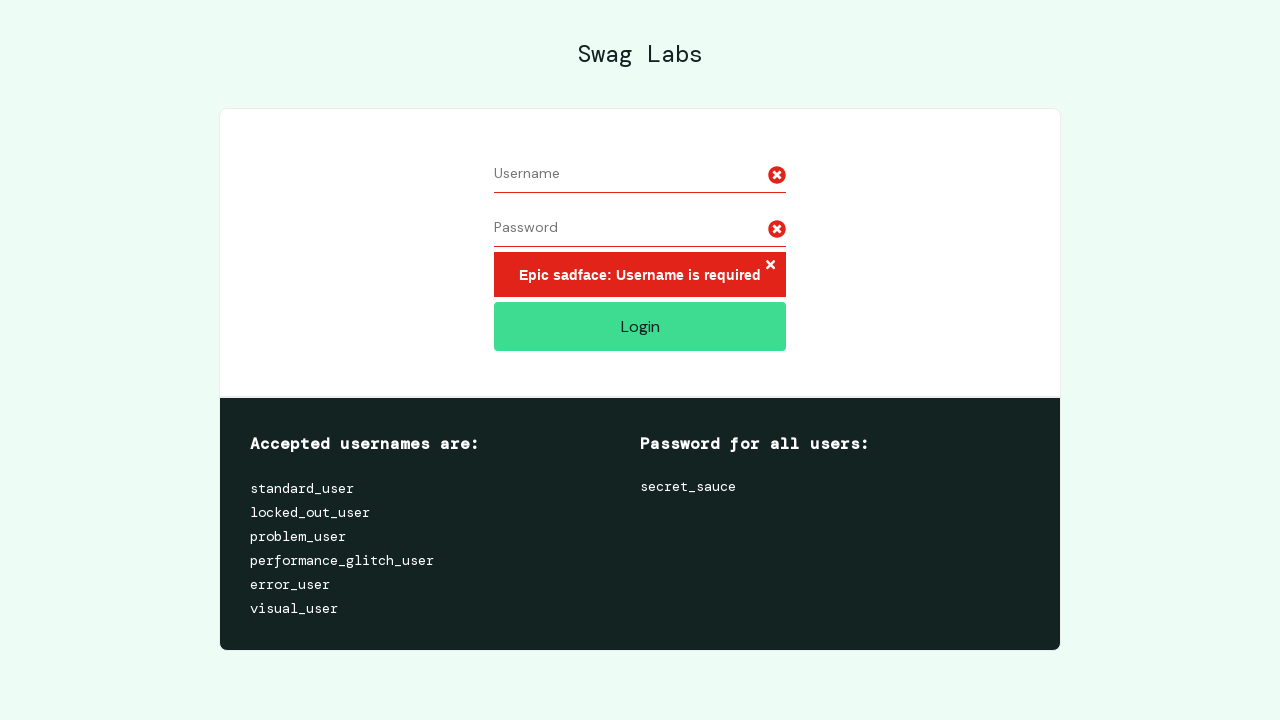

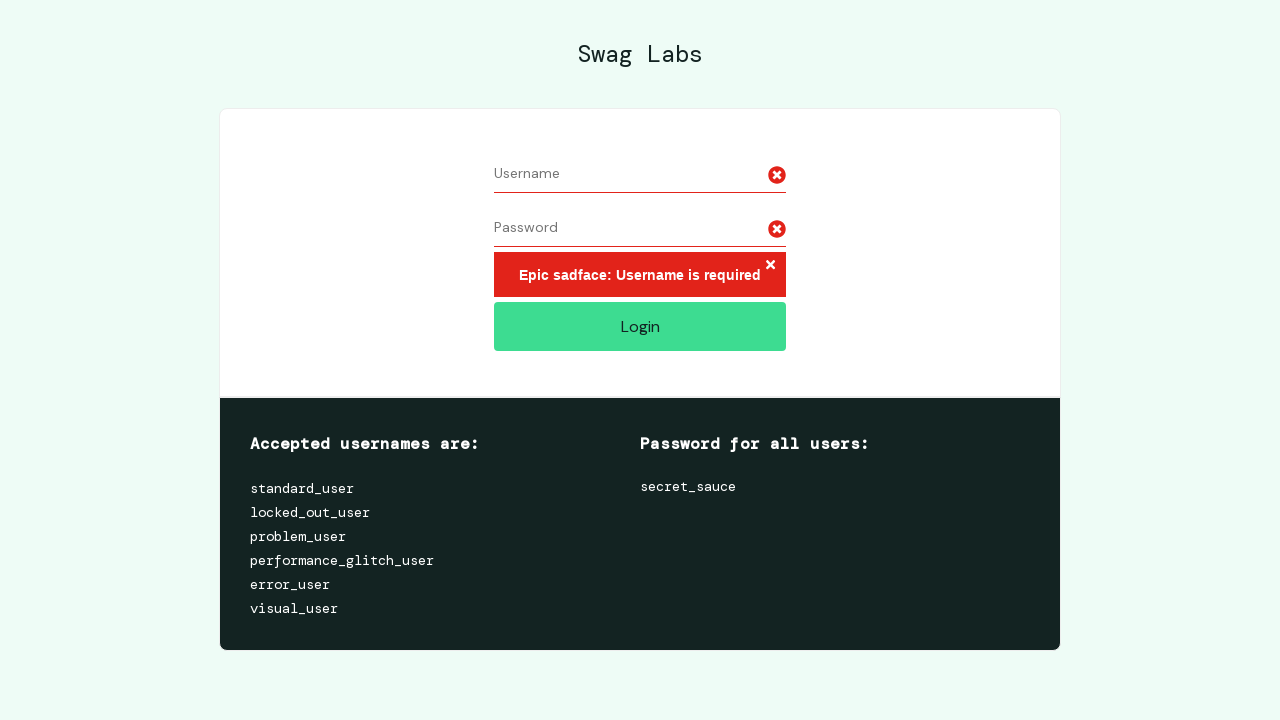